Tests dropdown selection functionality by selecting "Playwright" from a favorite UI automation tool dropdown menu

Starting URL: https://www.leafground.com/select.xhtml

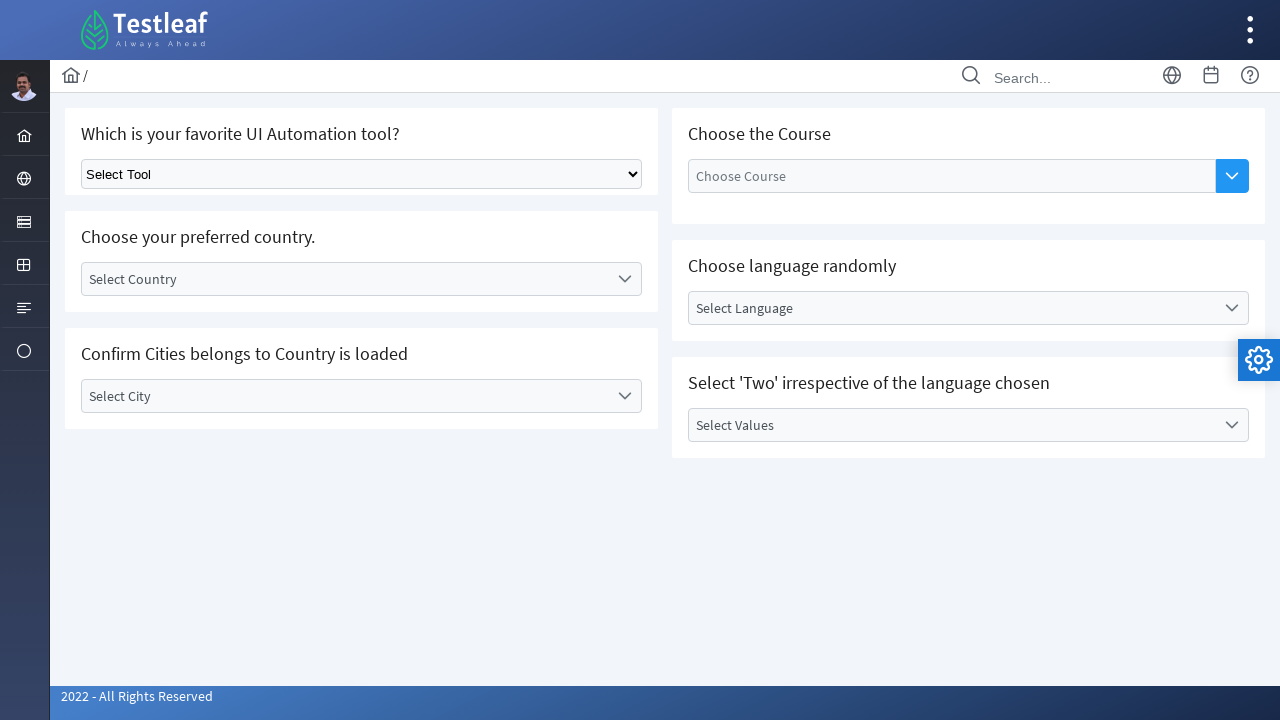

Navigated to the dropdown test page
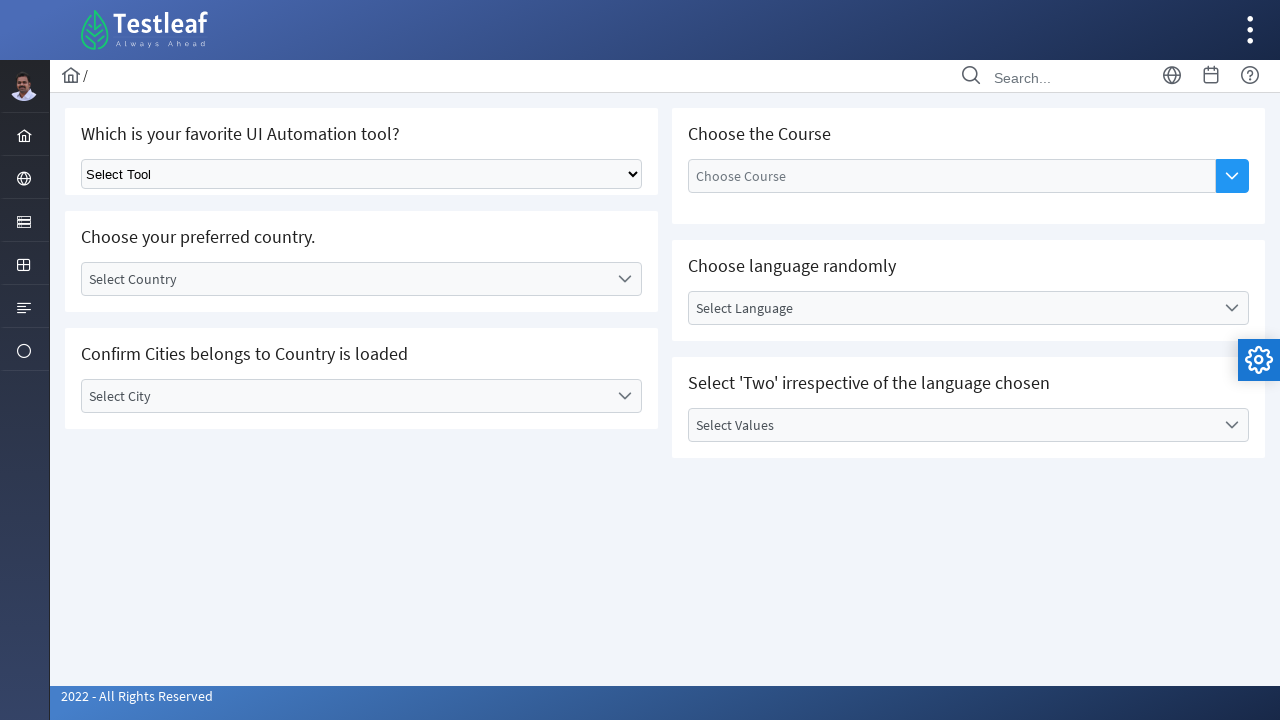

Selected 'Playwright' from the favorite UI automation tool dropdown menu on select.ui-selectonemenu
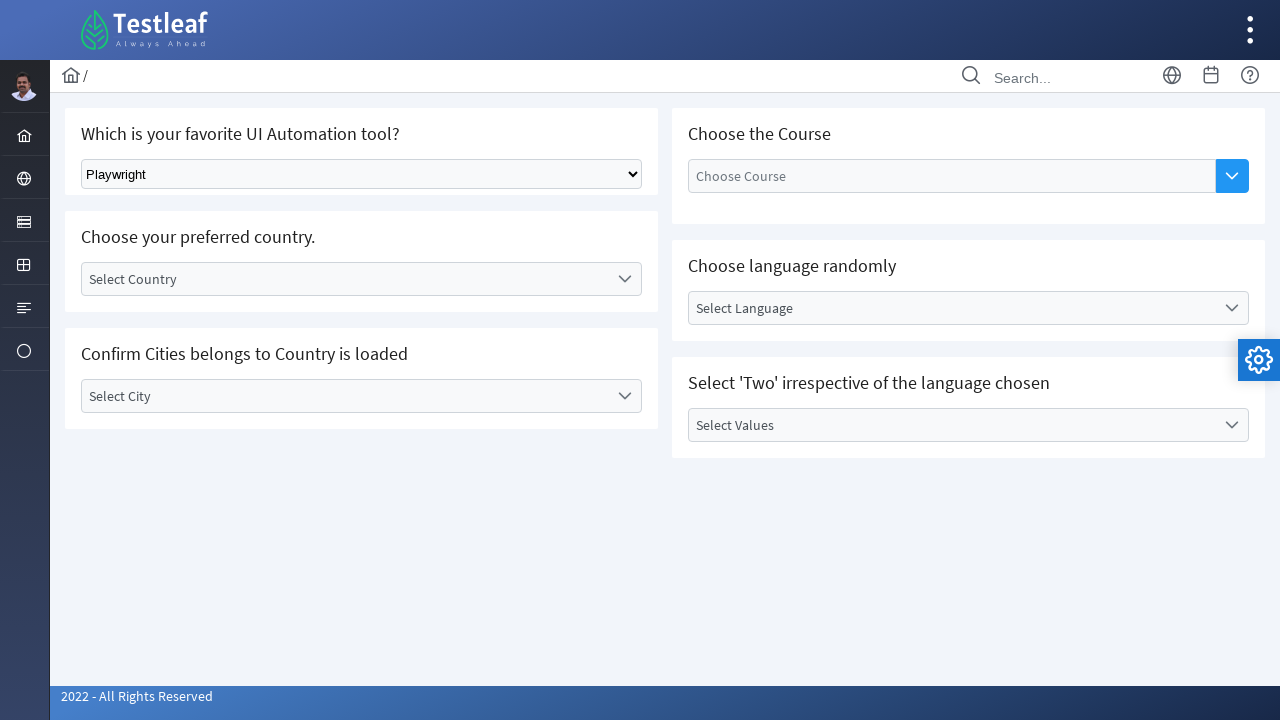

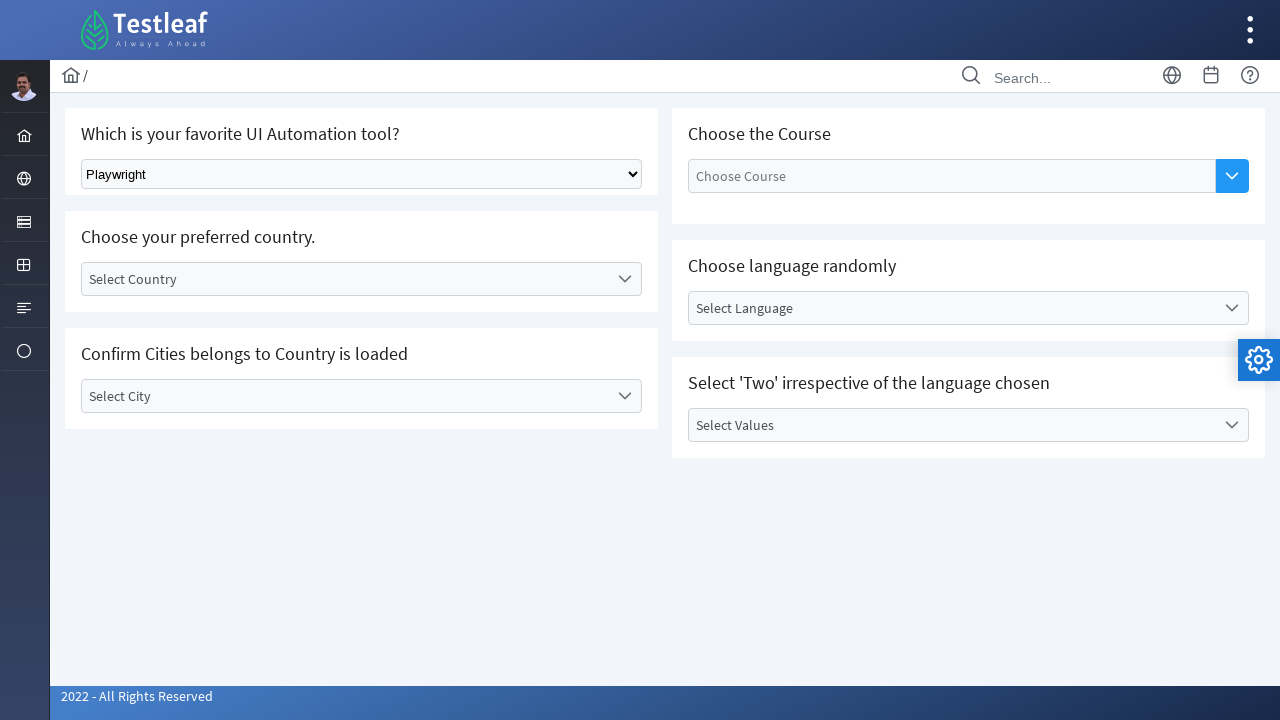